Tests that a canceled change to an employee's name doesn't persist

Starting URL: https://devmountain-qa.github.io/employee-manager/1.2_Version/index.html

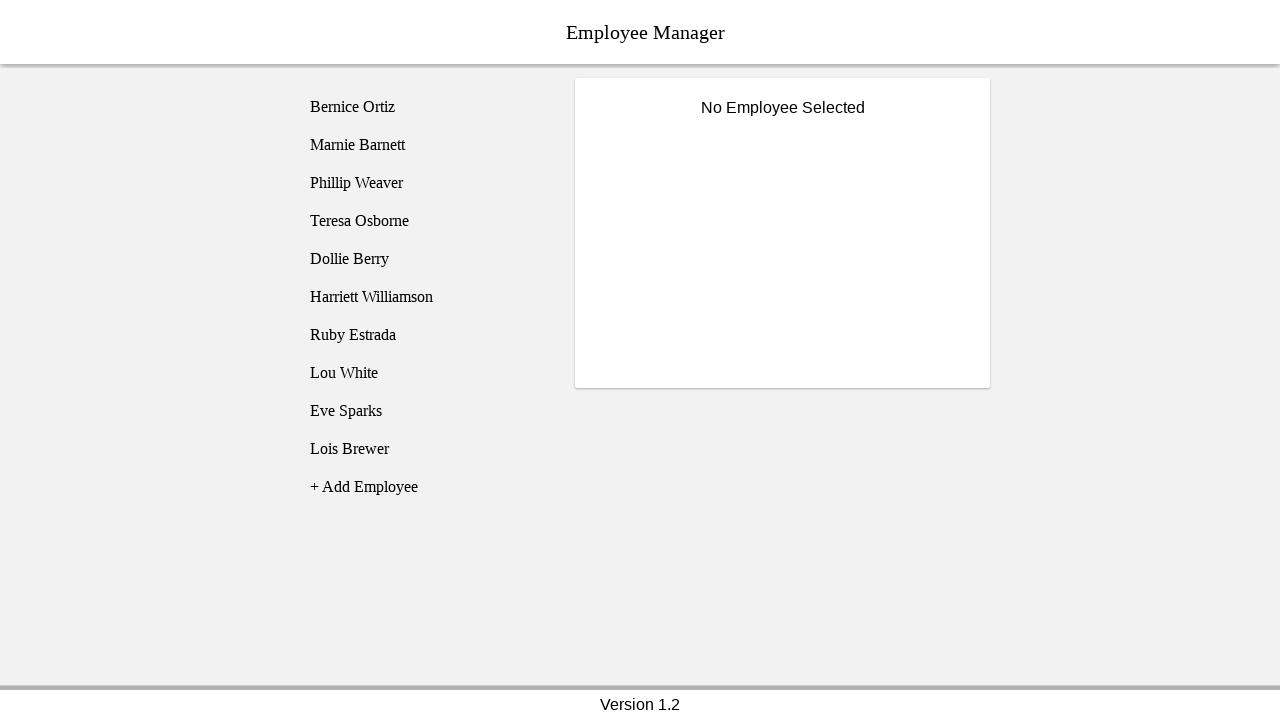

Clicked on Phillip Weaver employee (employee3) at (425, 183) on [name='employee3']
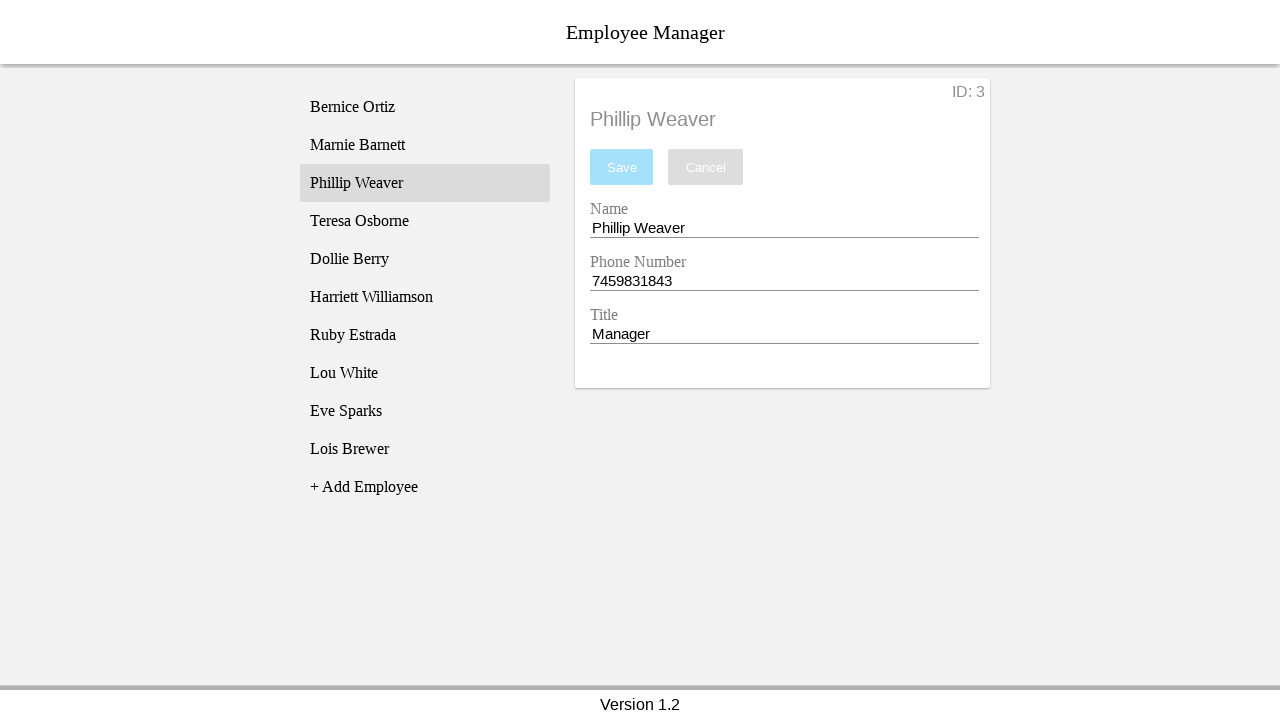

Name input field became visible
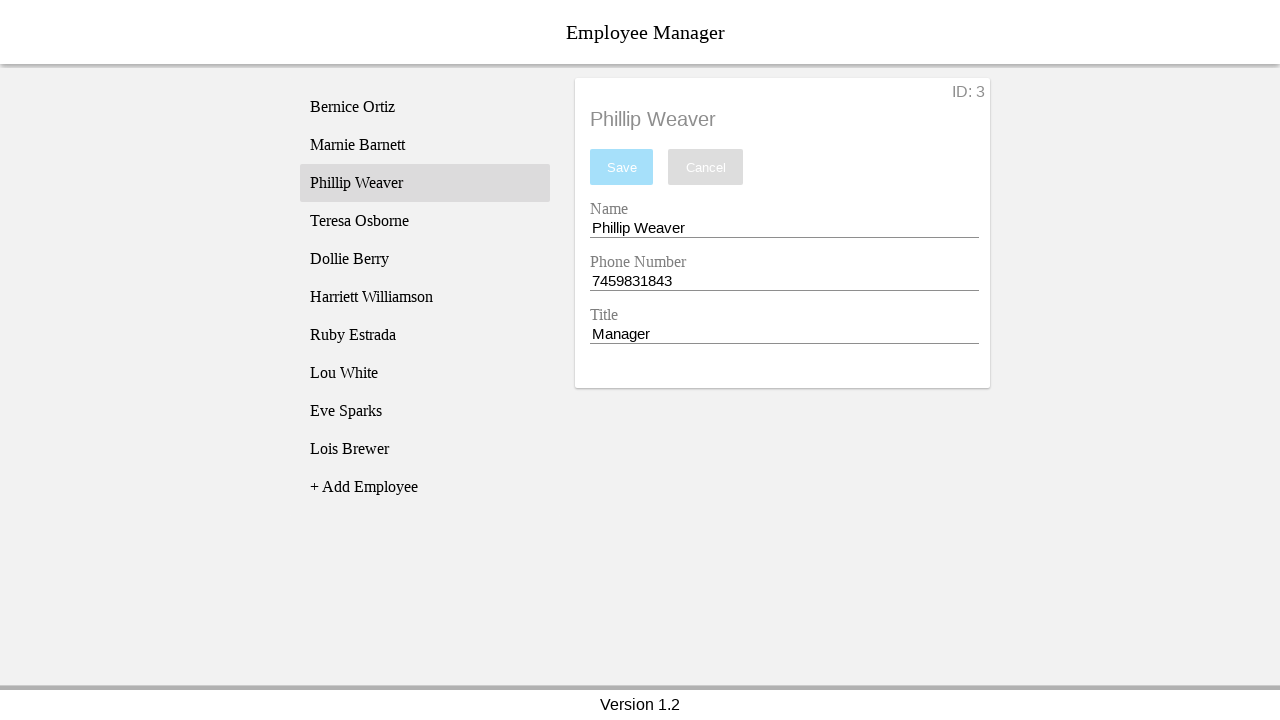

Filled name input field with 'Test Name' on [name='nameEntry']
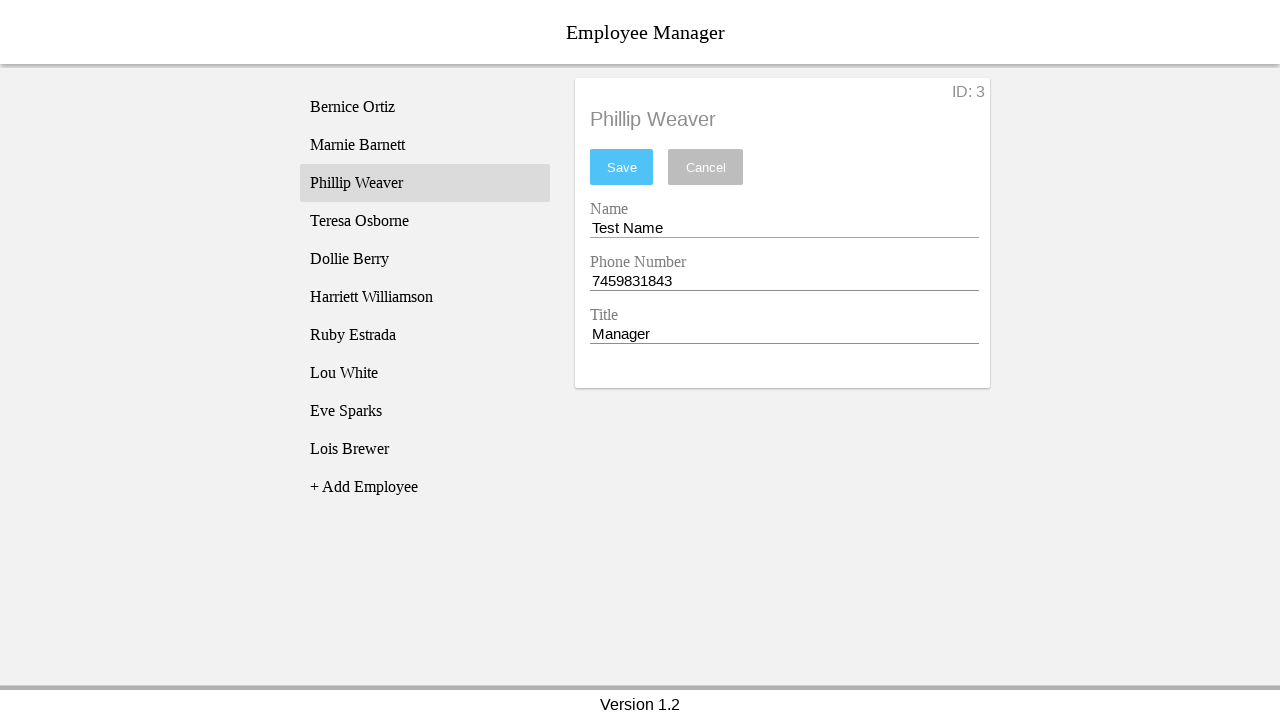

Clicked cancel button to discard name change at (706, 167) on [name='cancel']
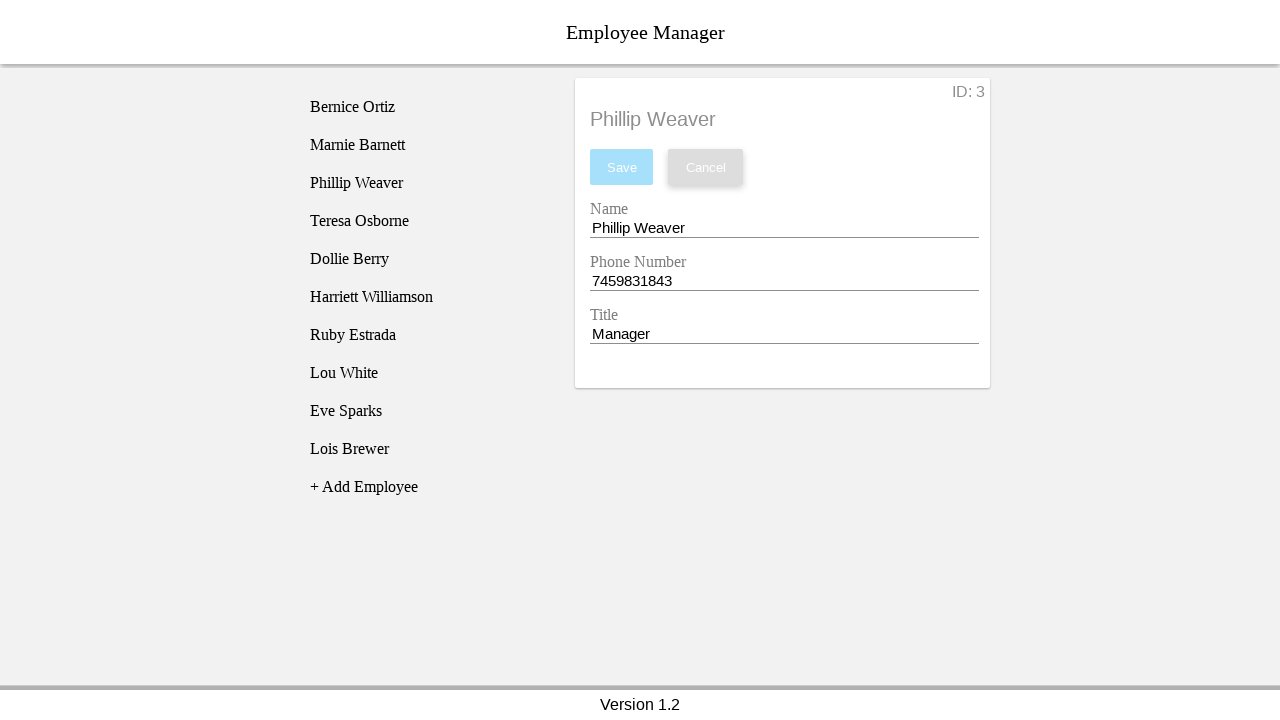

Waited 500ms for cancel operation to complete
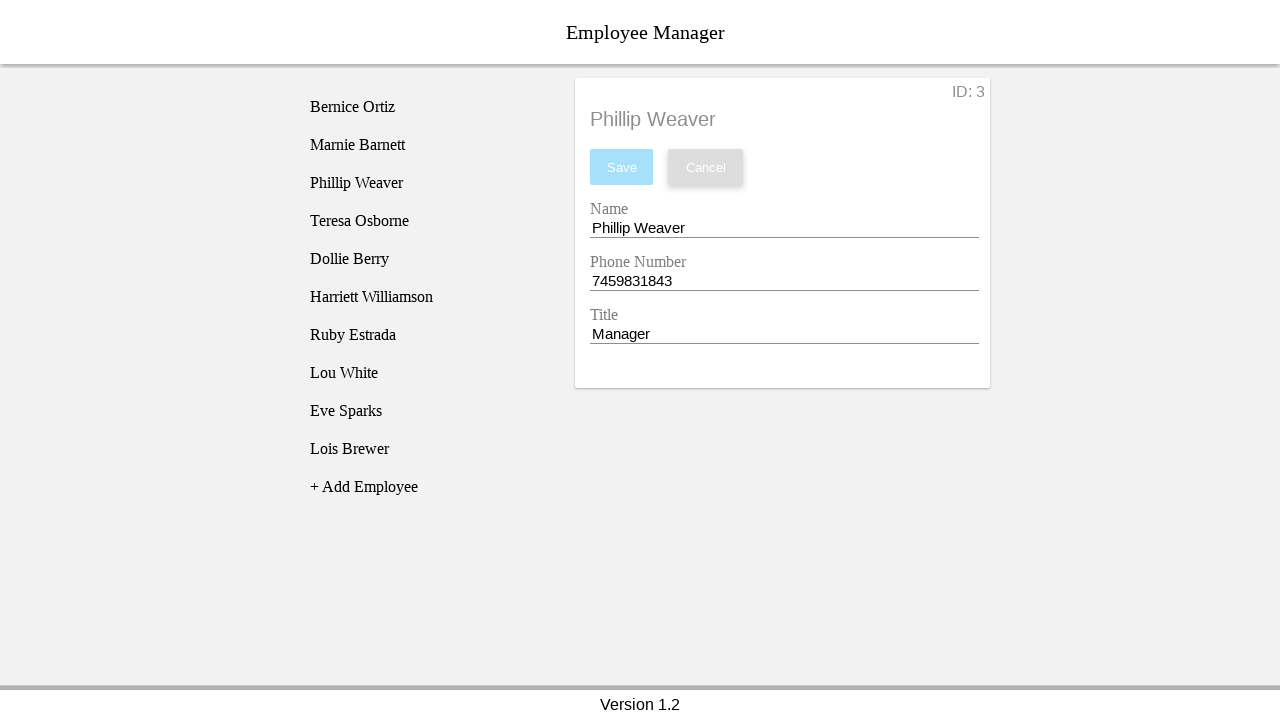

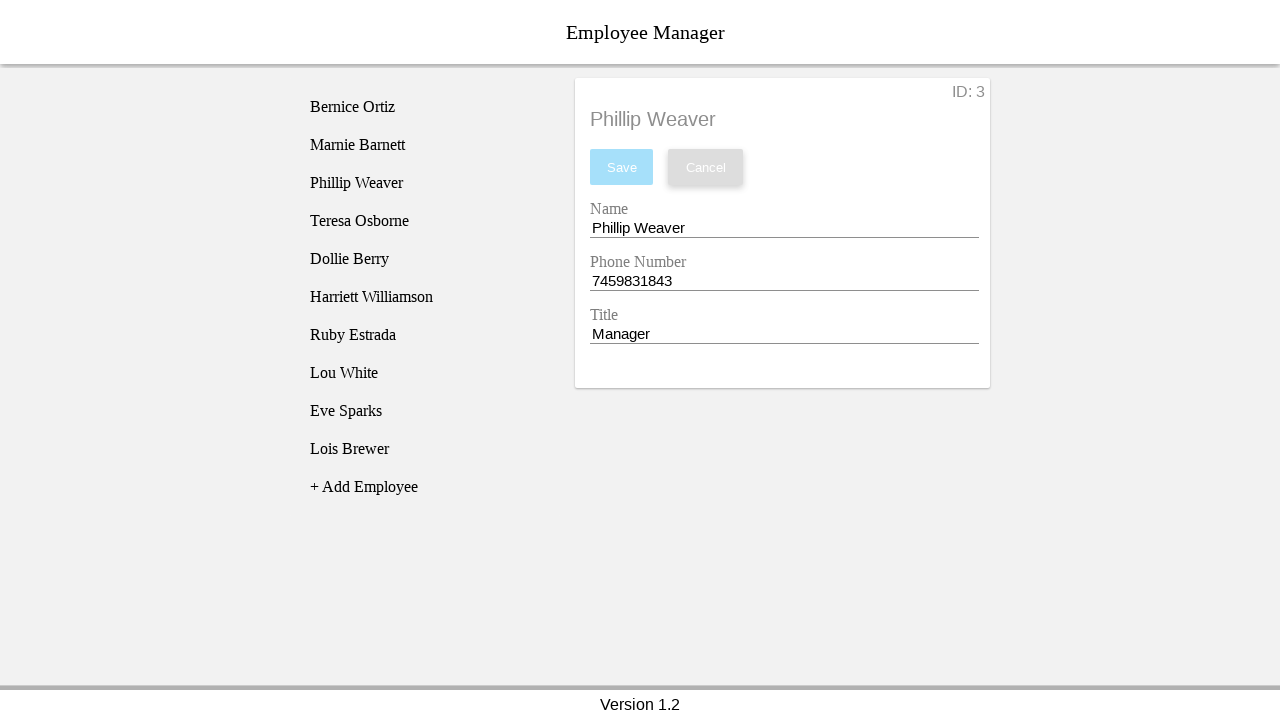